Tests that the page layout is responsive across different viewport sizes

Starting URL: https://mypod.io.vn/default-channel

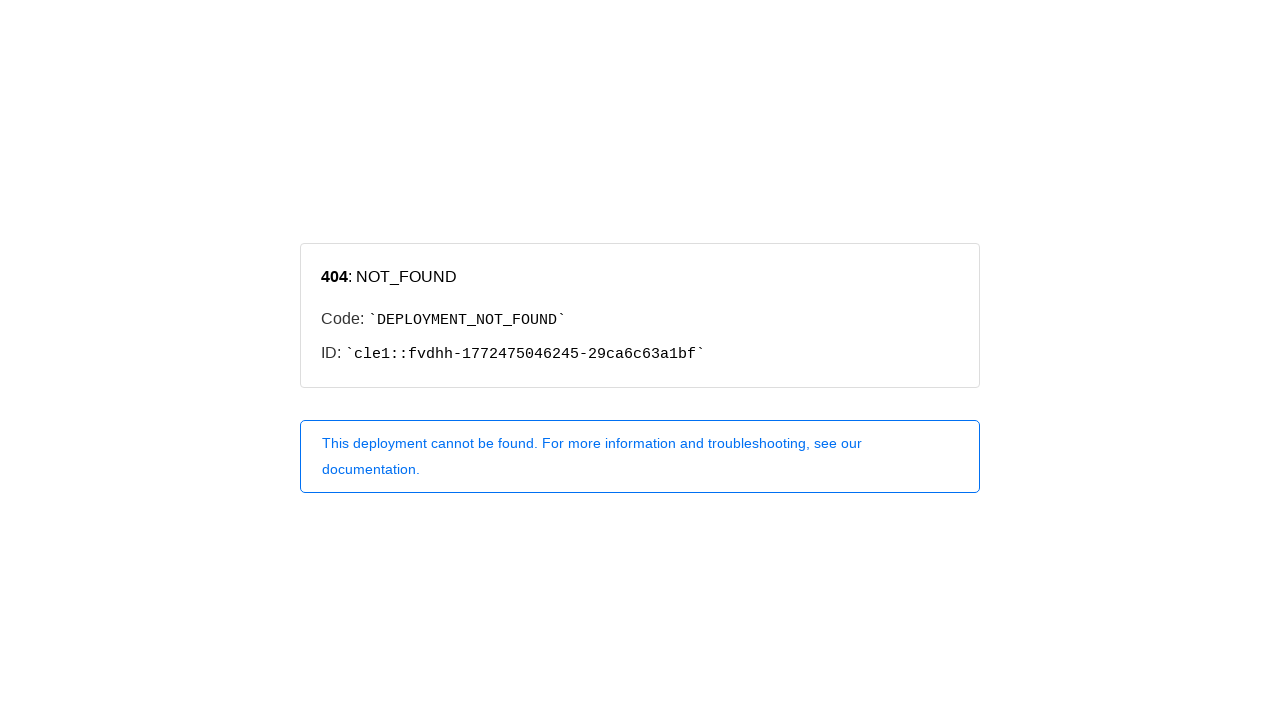

Set viewport to mobile size (320x480)
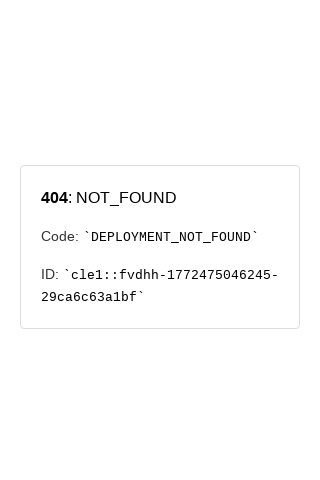

Body element is visible on mobile viewport
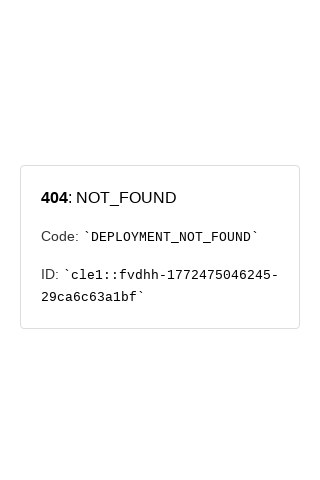

Set viewport to tablet size (768x1024)
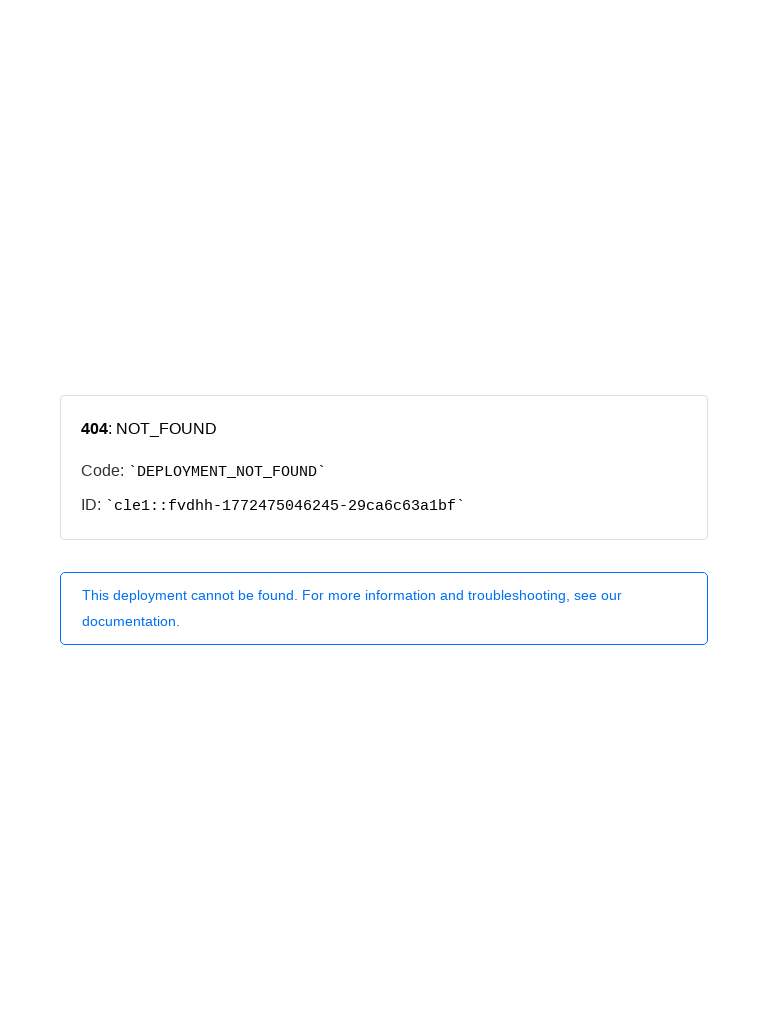

Body element is visible on tablet viewport
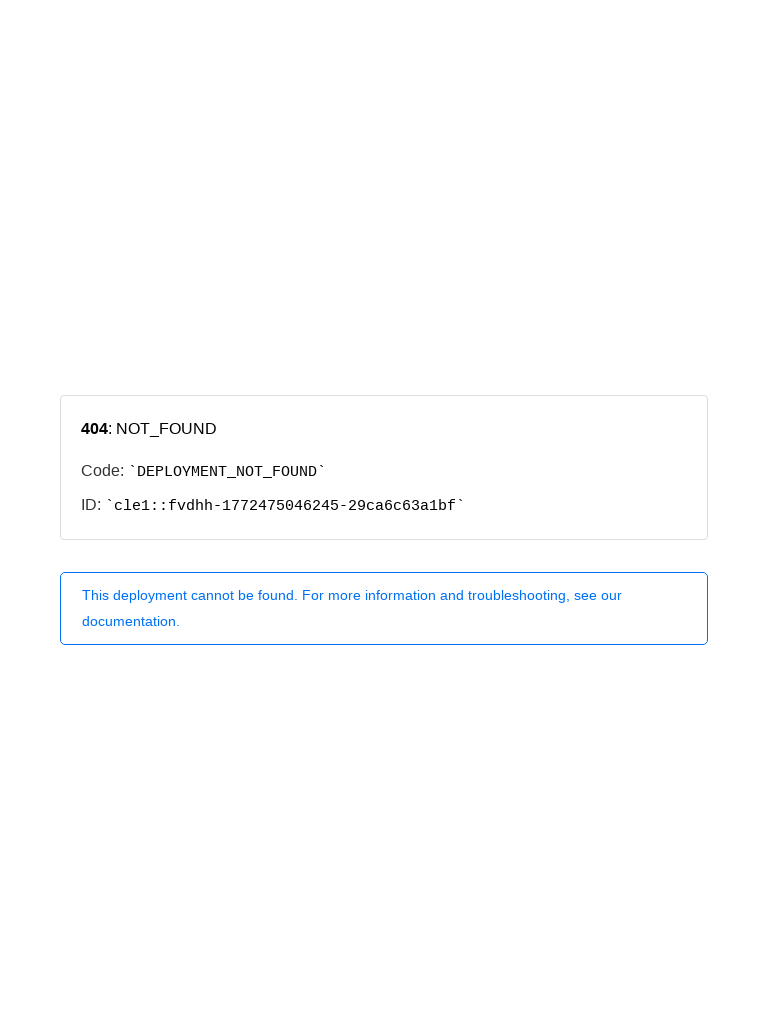

Set viewport to desktop size (1440x900)
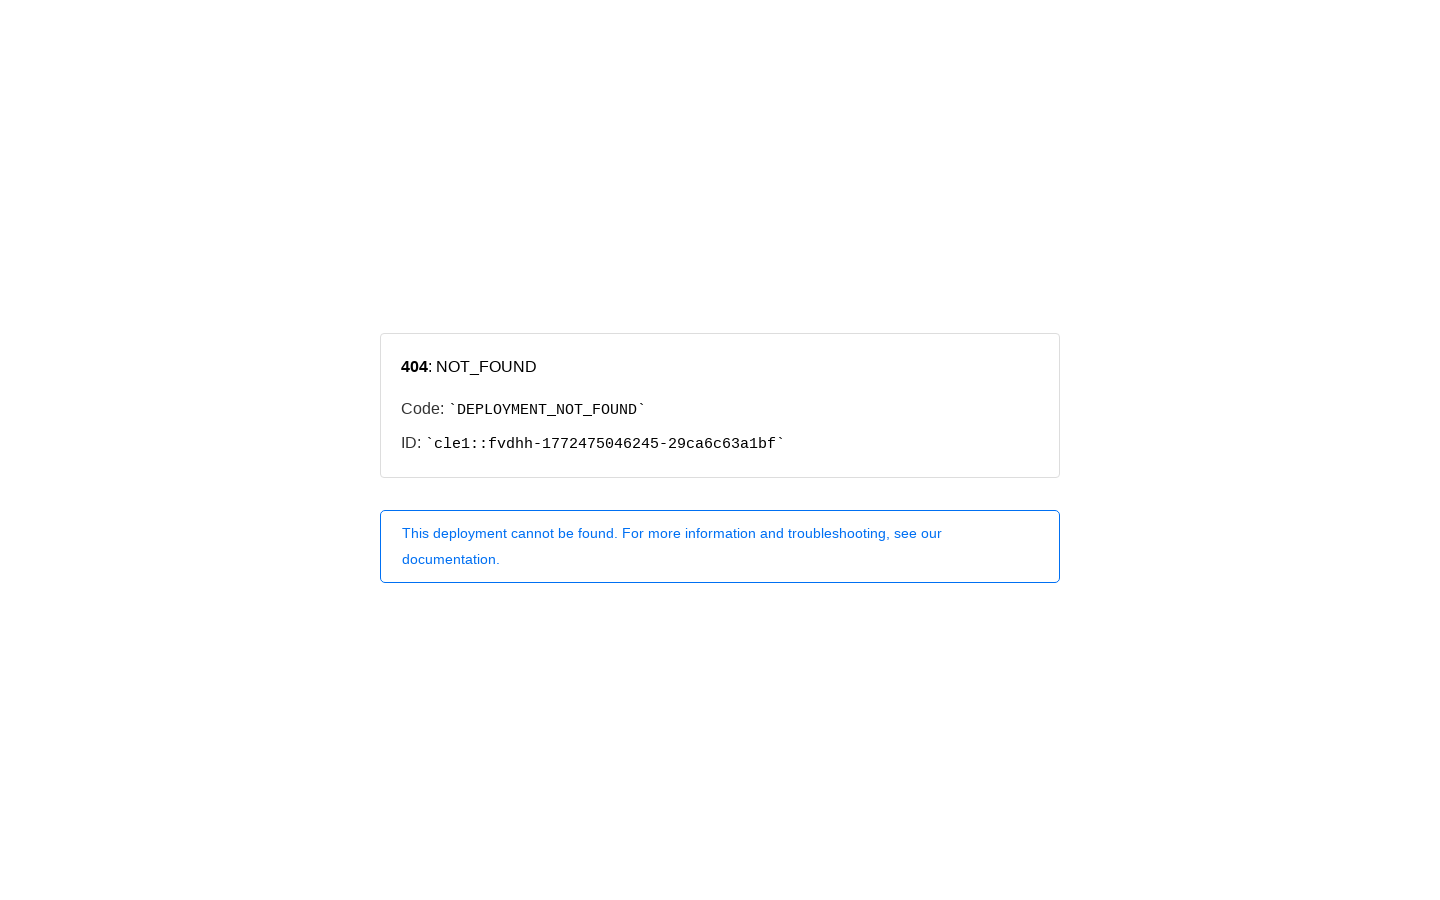

Body element is visible on desktop viewport
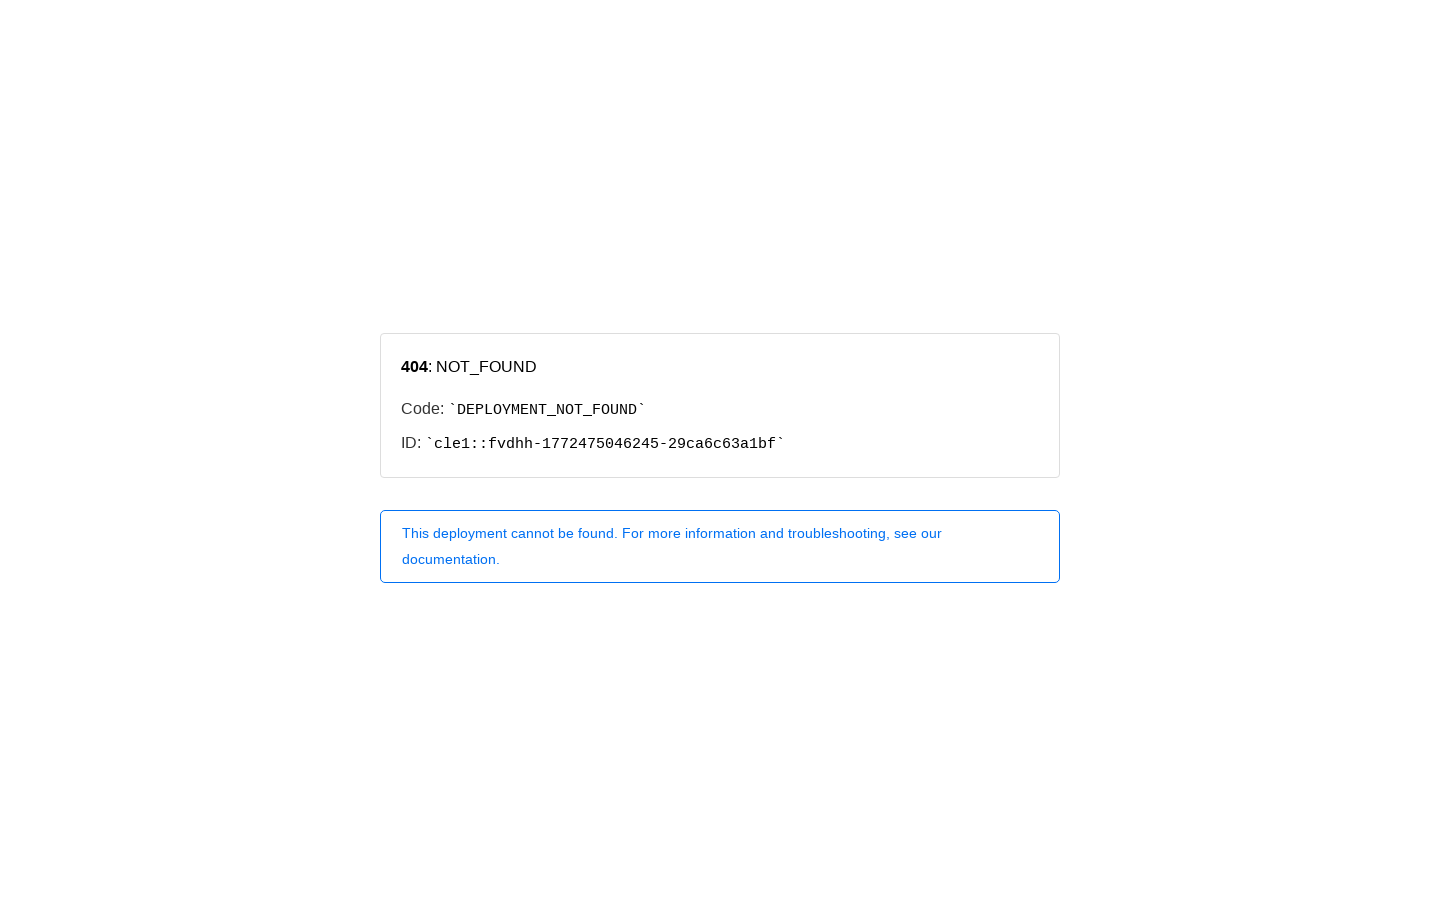

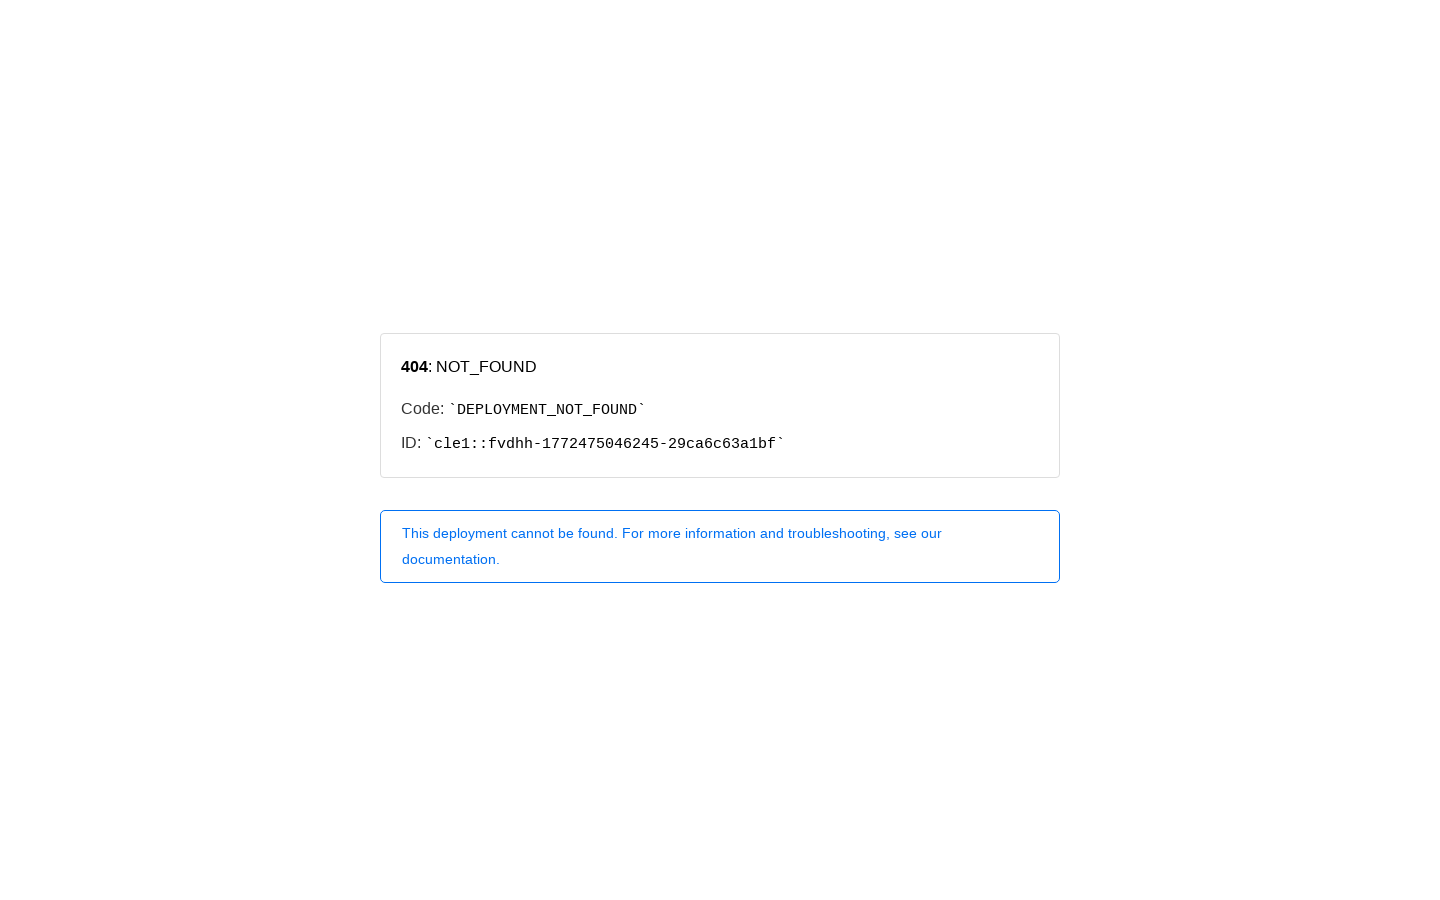